Navigates to a price table page and clicks the radio button for the row with the minimum price value

Starting URL: https://vins-udemy.s3.amazonaws.com/java/html/java8-stream-table-price.html

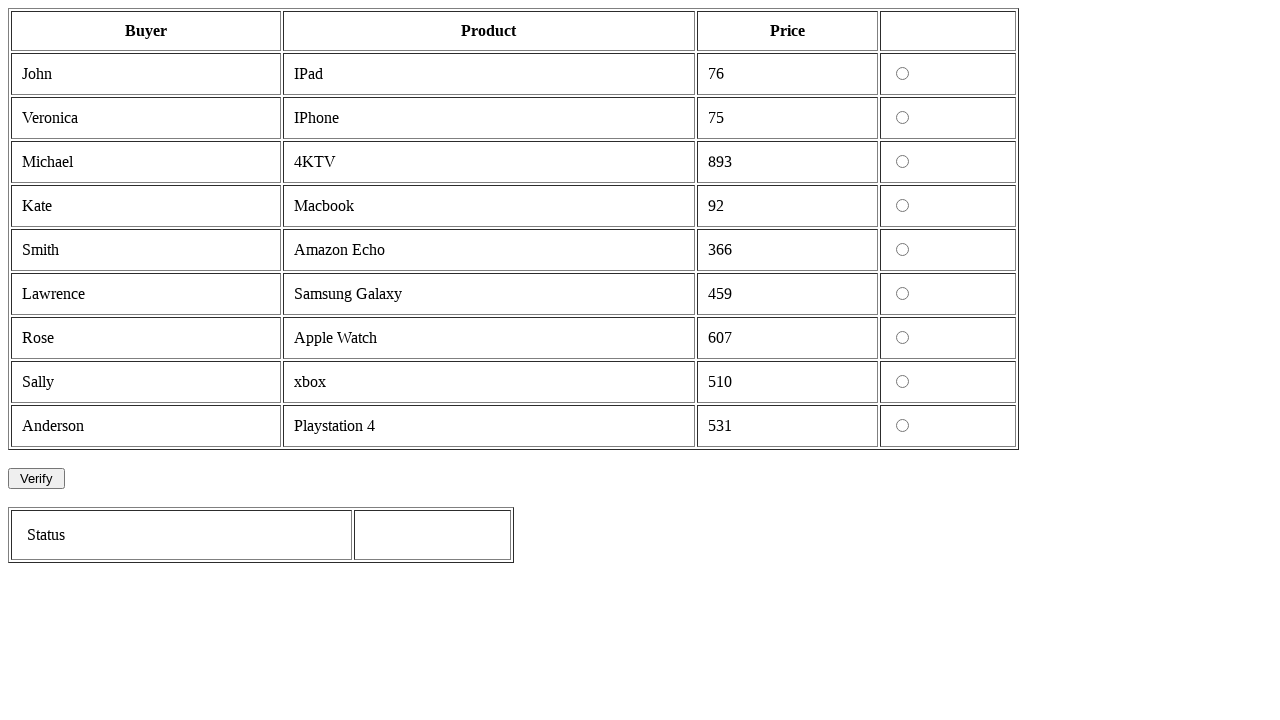

Waited for price table to load
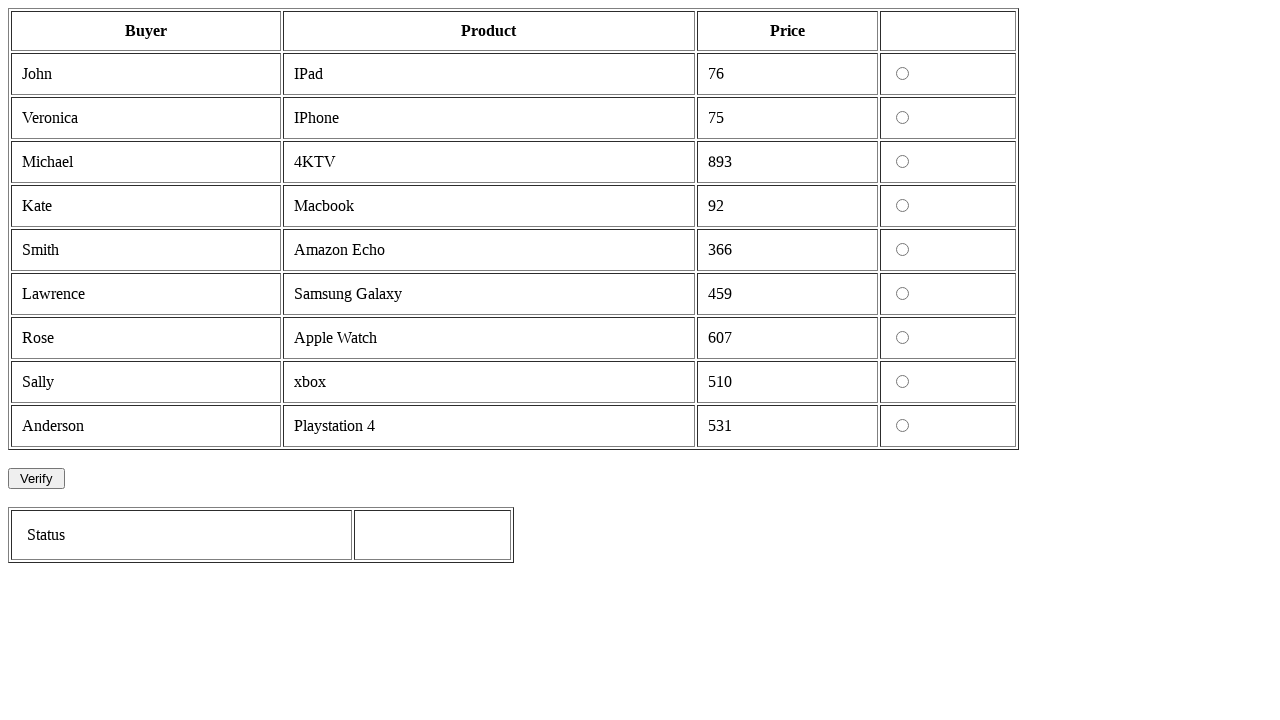

Retrieved all table rows from price table
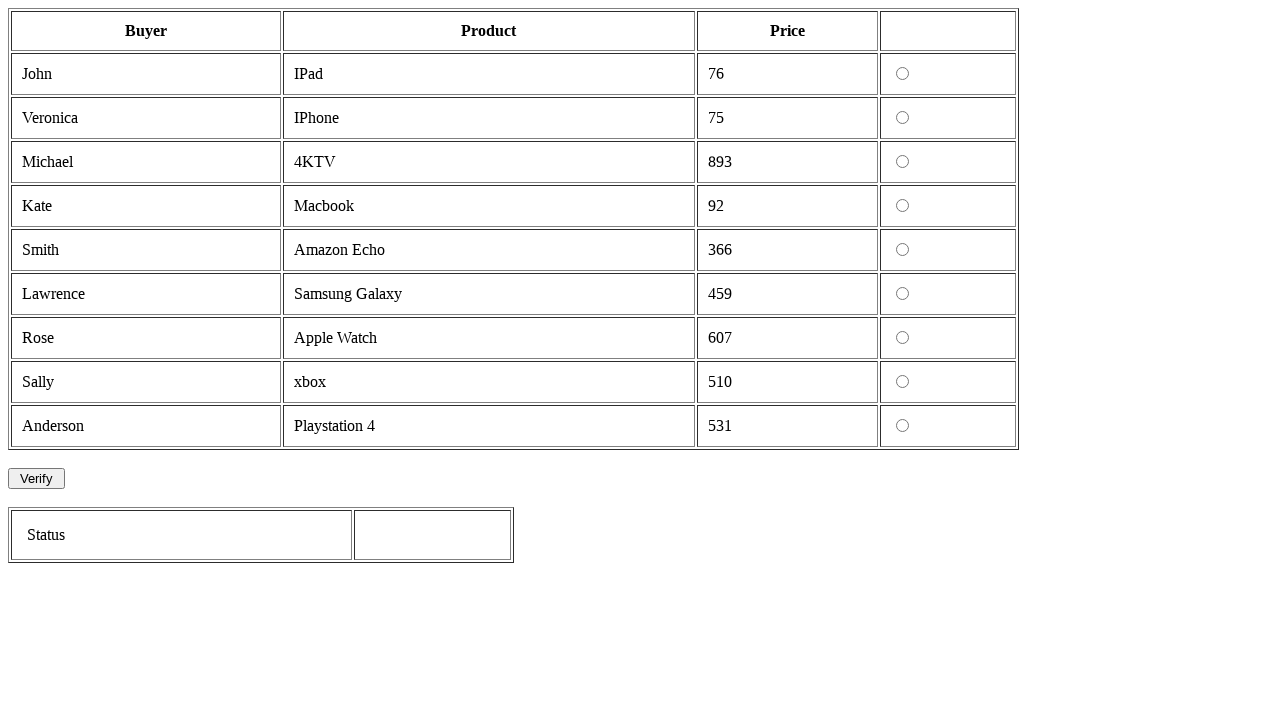

Identified minimum price row with price value of 75
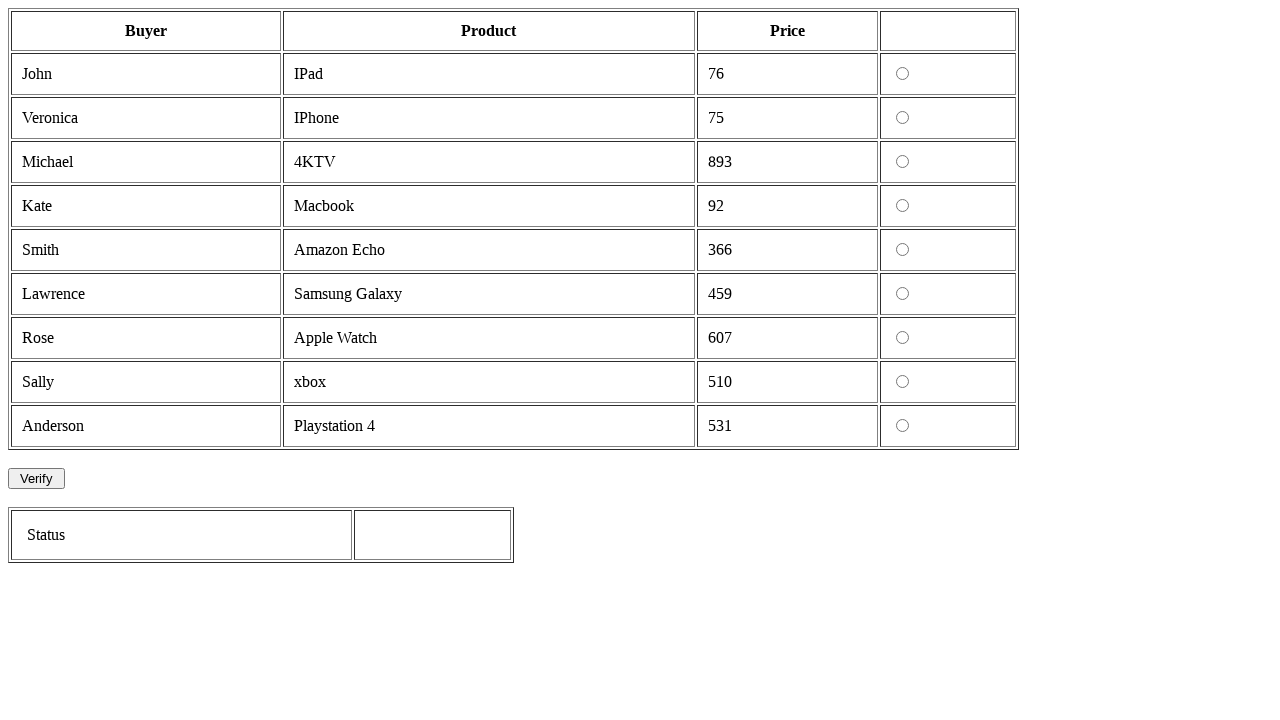

Clicked radio button for minimum price row at (902, 118) on #prods tr >> nth=2 >> td >> nth=3 >> input
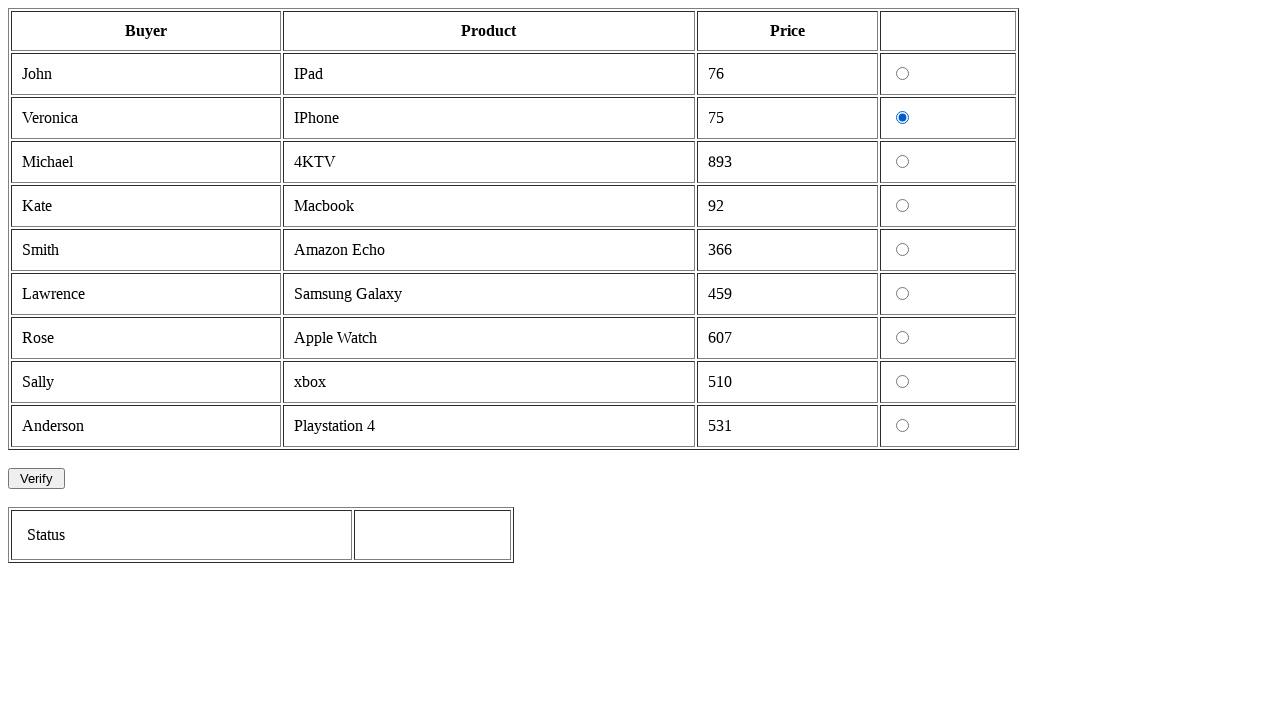

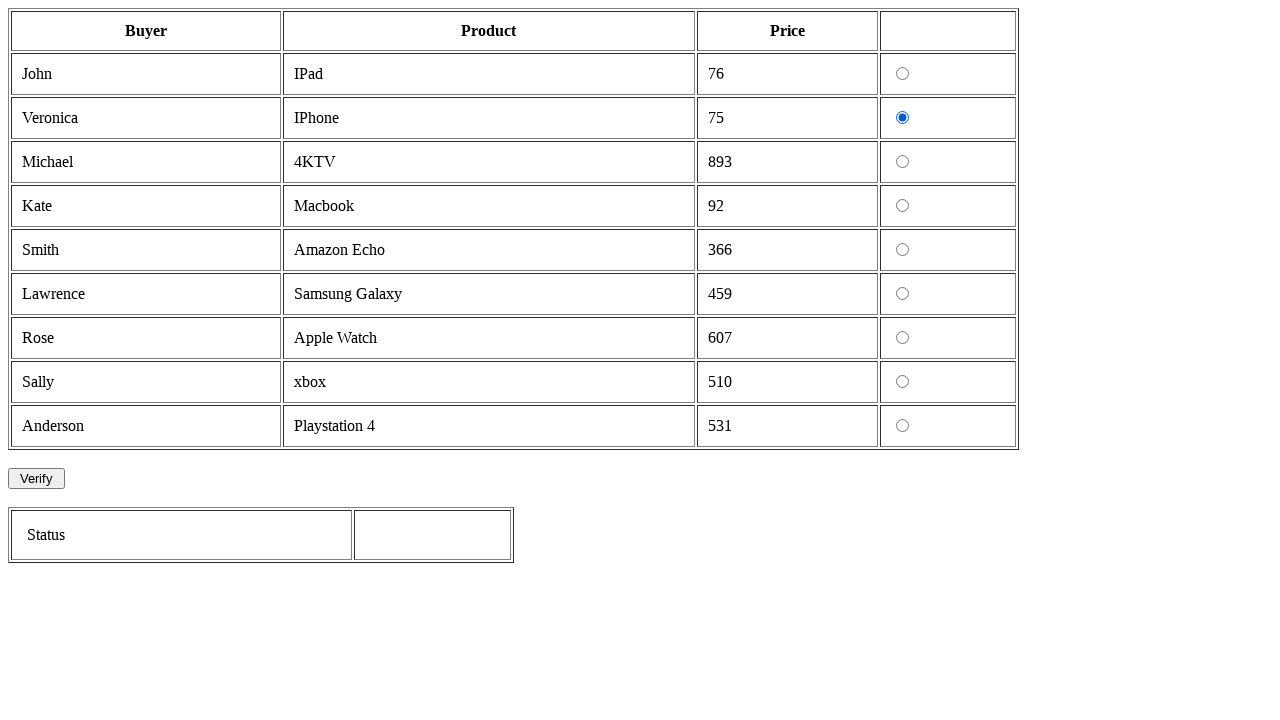